Navigates to the checkbox page from the homepage

Starting URL: http://formy-project.herokuapp.com/

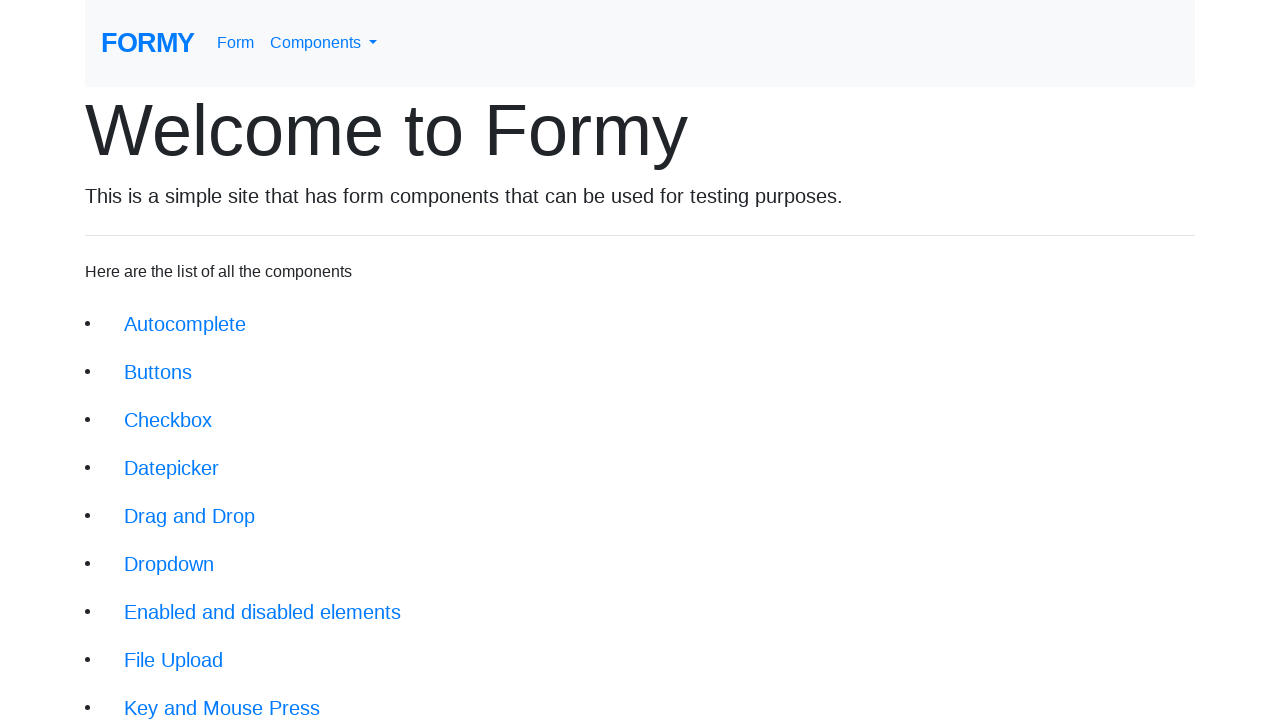

Waited for Checkbox link to be available on homepage
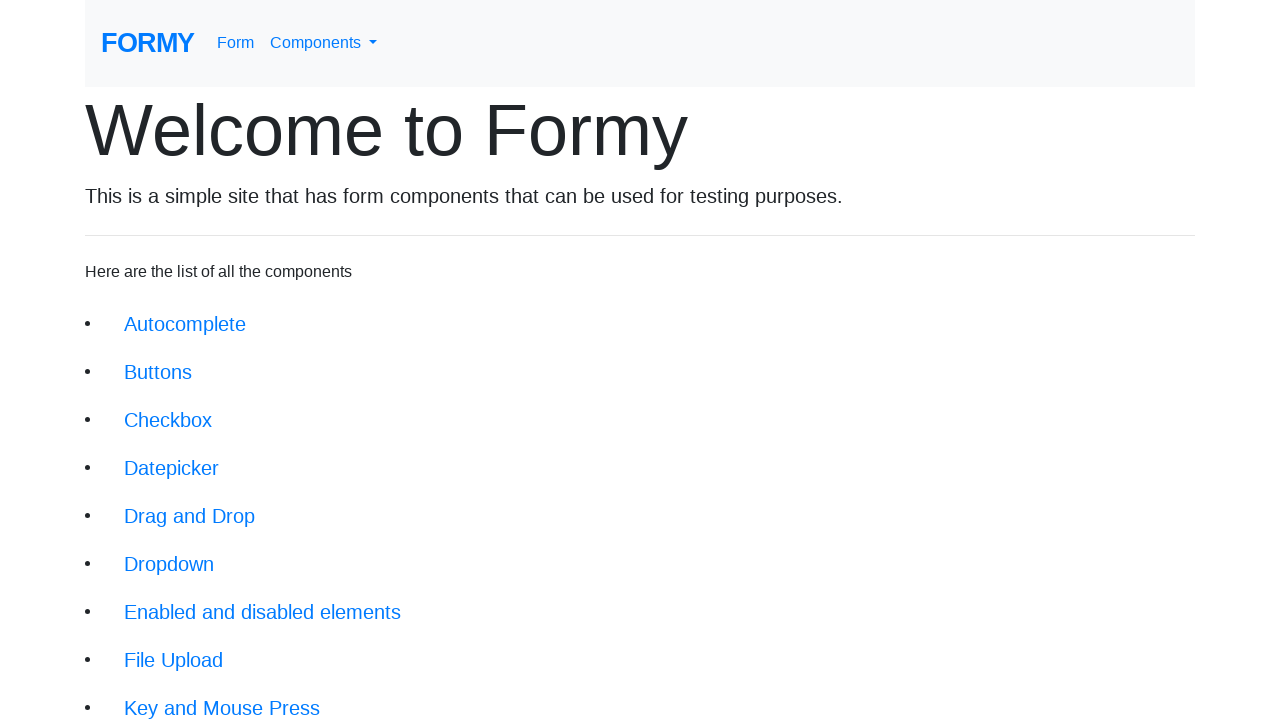

Clicked Checkbox link to navigate to checkbox page at (168, 420) on a.btn.btn-lg[href='/checkbox']
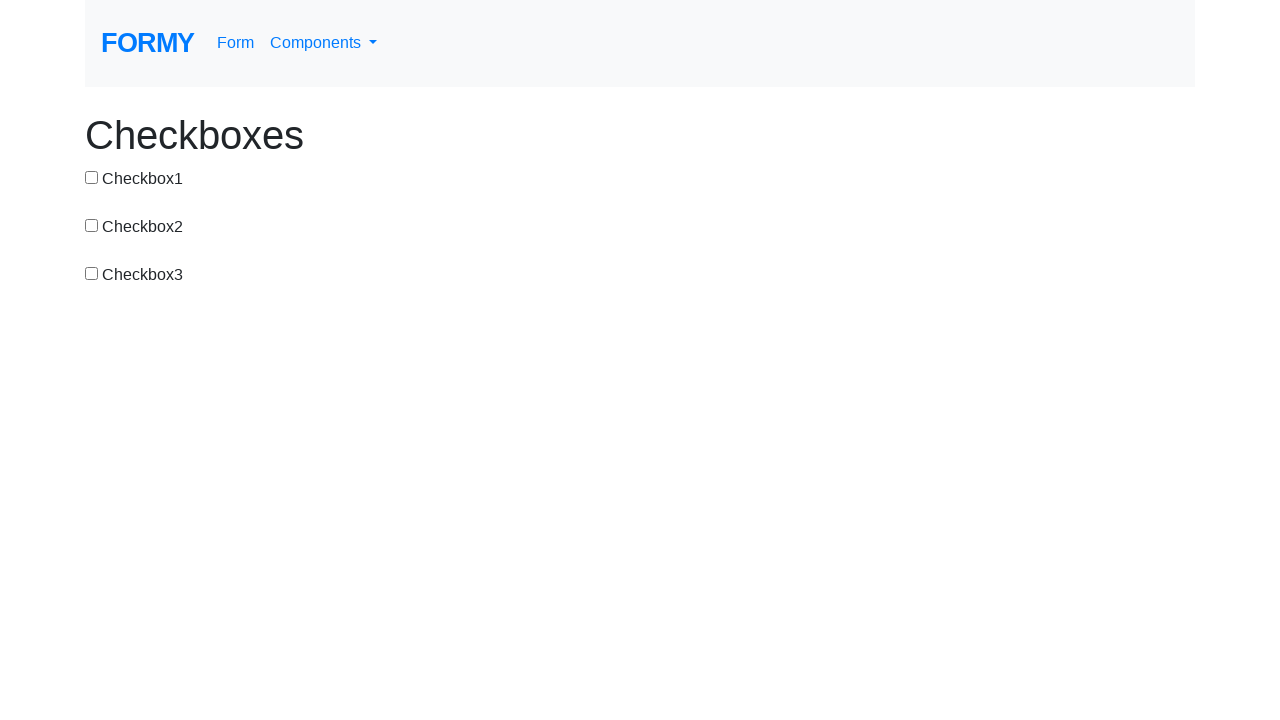

Checkbox page loaded successfully
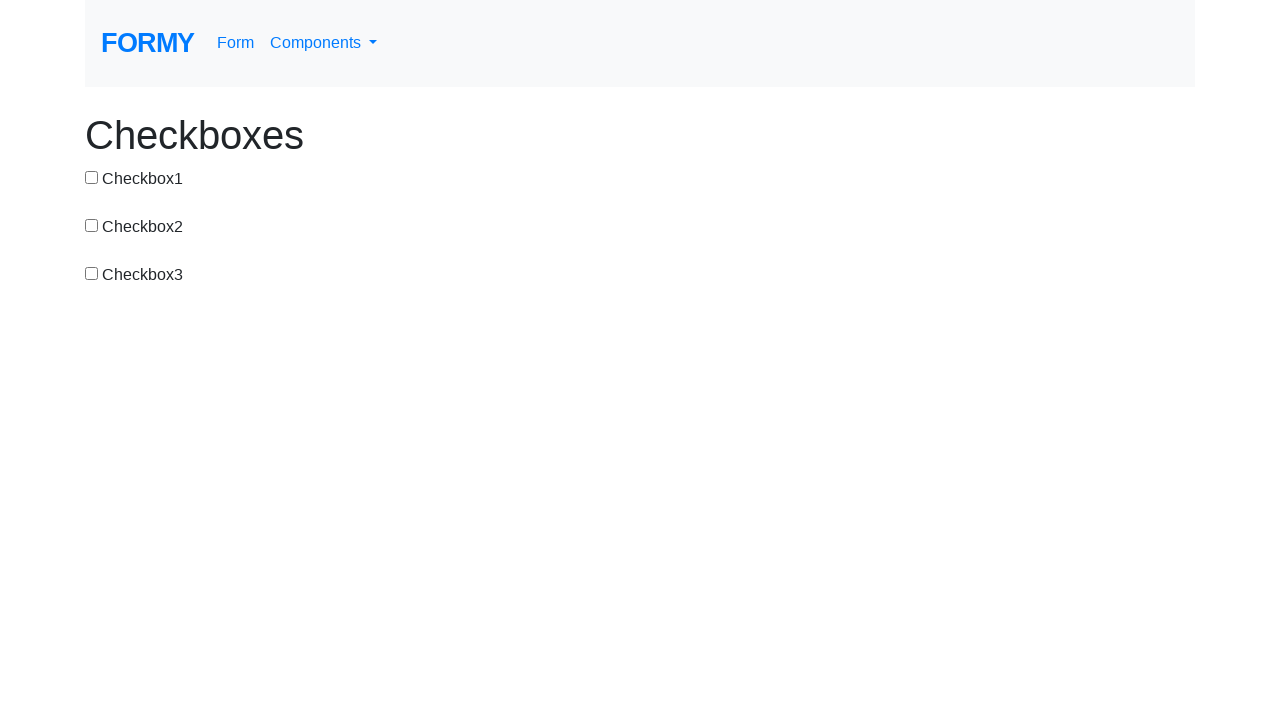

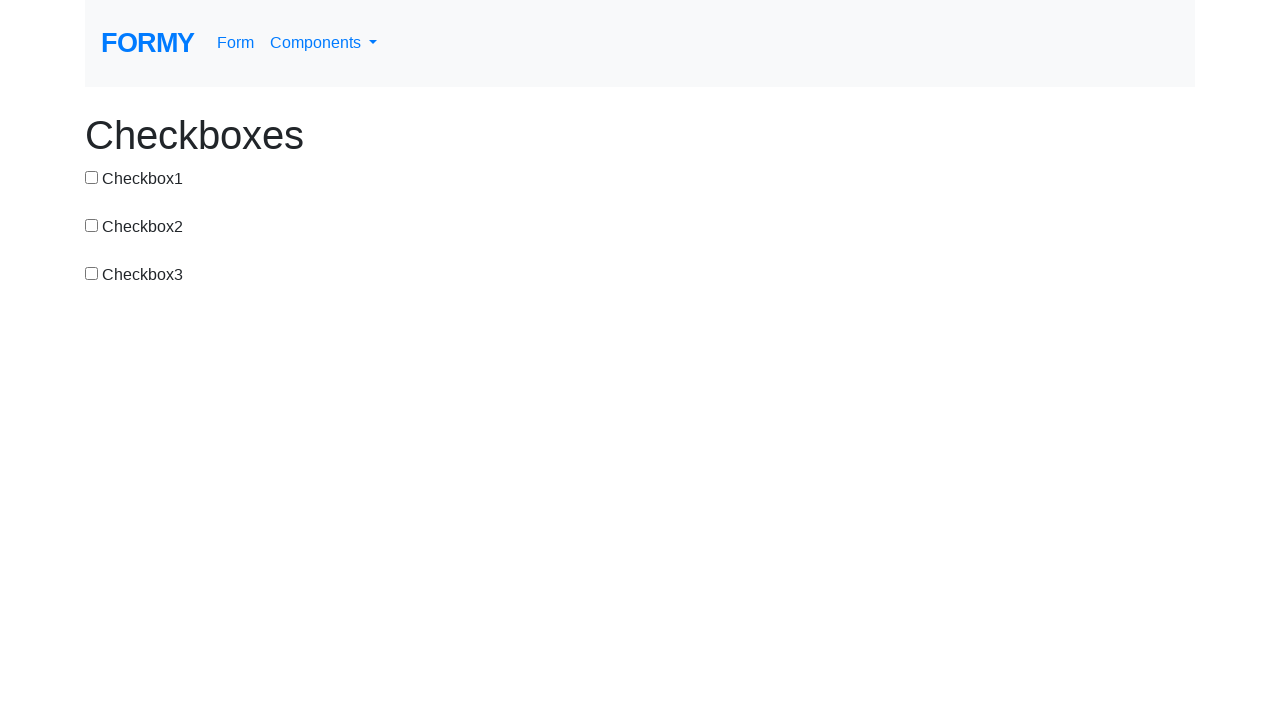